Navigates to Form Authentication page and verifies the page title is correct

Starting URL: https://the-internet.herokuapp.com/

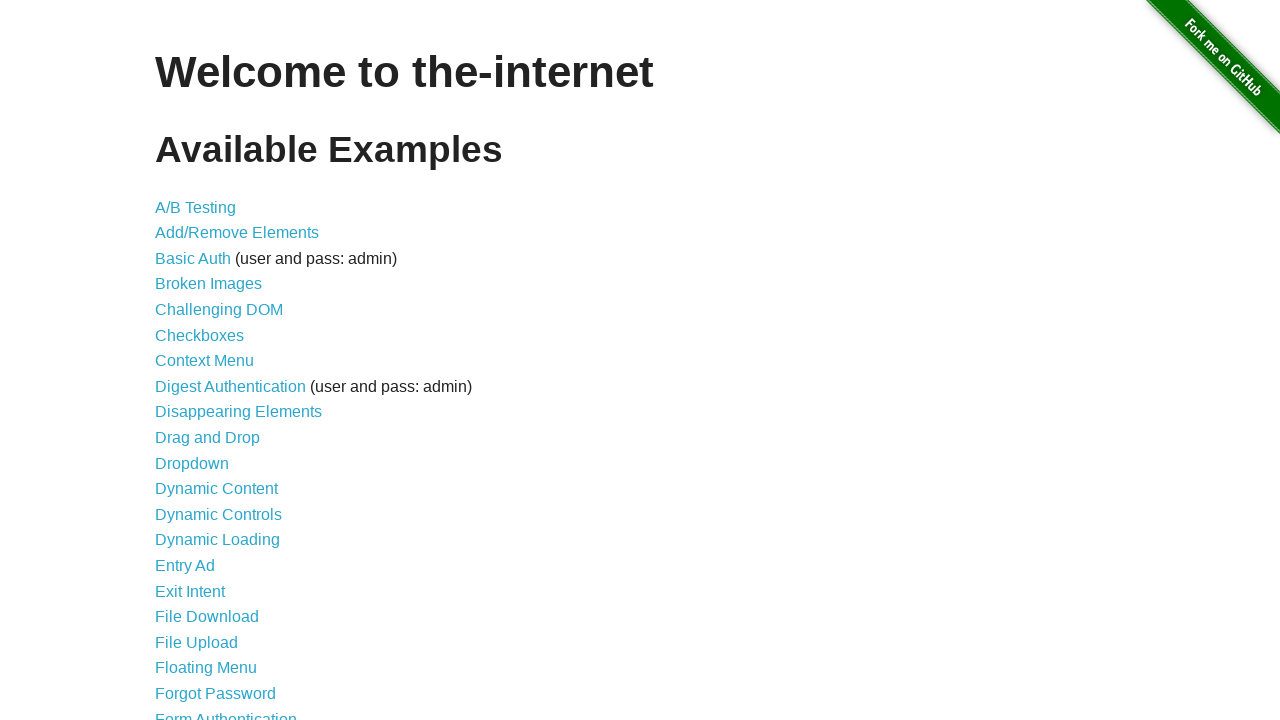

Clicked on Form Authentication link at (226, 712) on text=Form Authentication
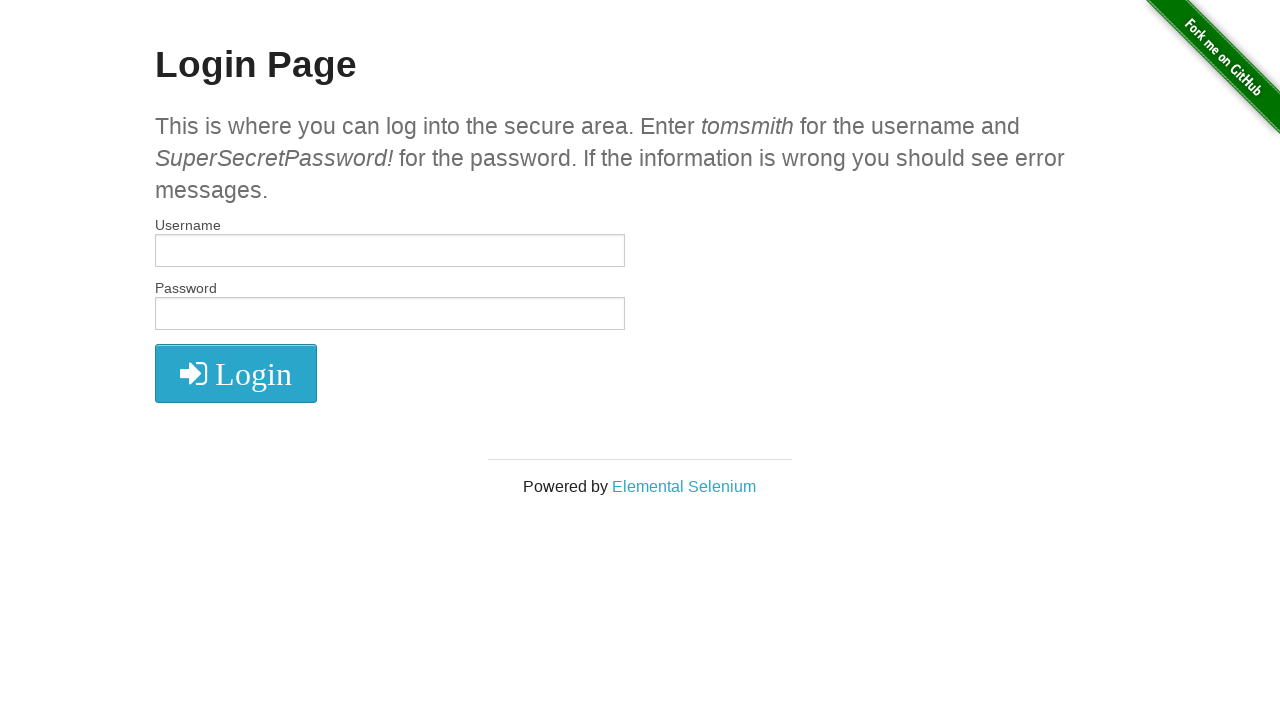

Form Authentication page loaded (domcontentloaded)
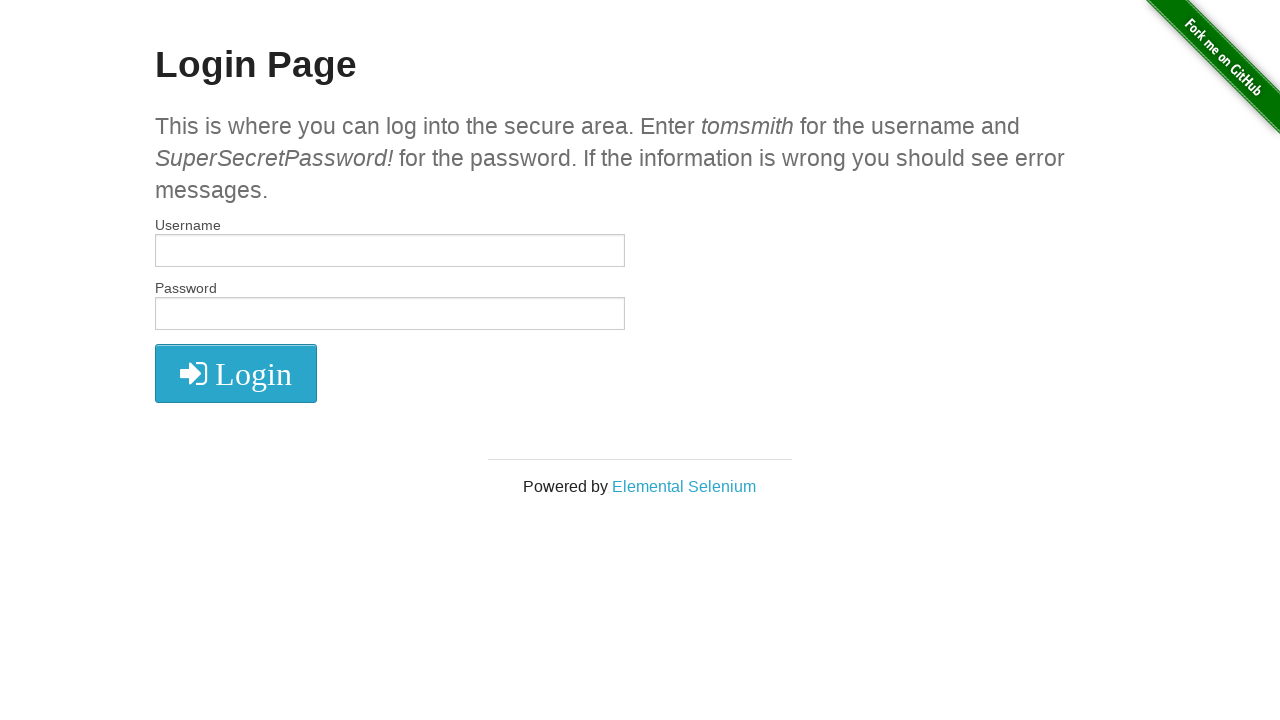

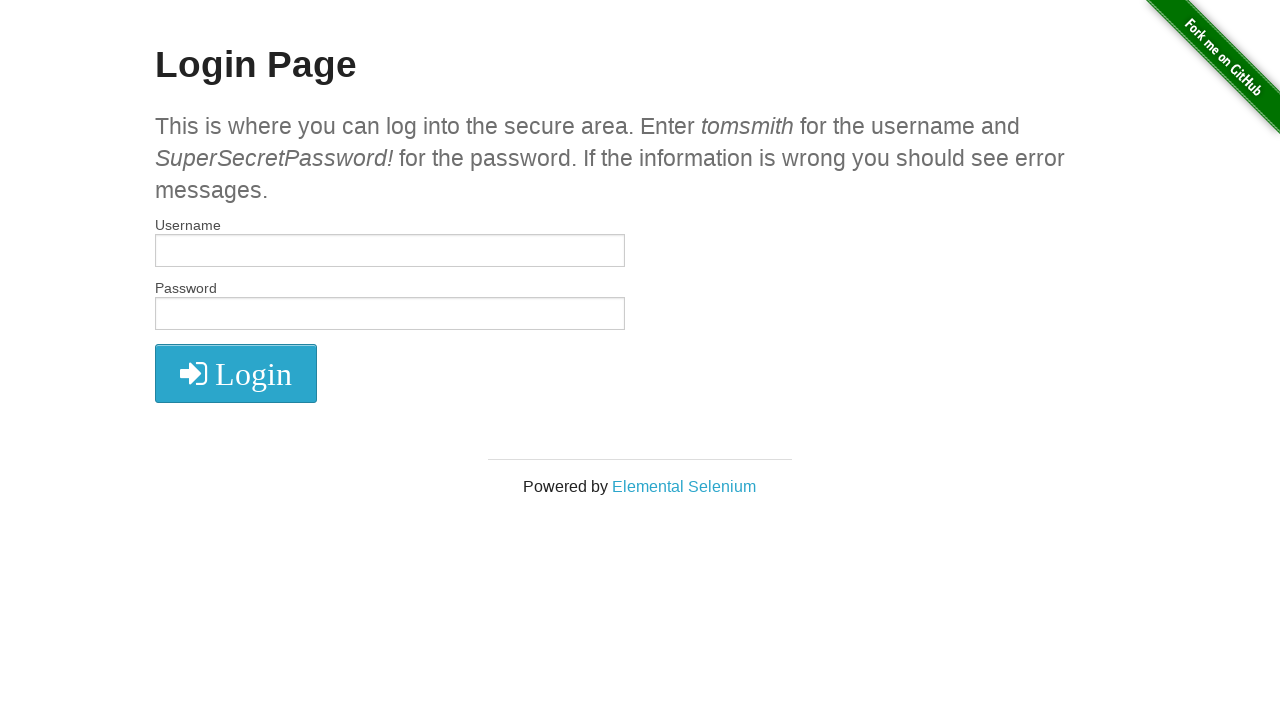